Tests navigation by finding and clicking on the Java link in the sidebar navigation

Starting URL: https://dev.to/

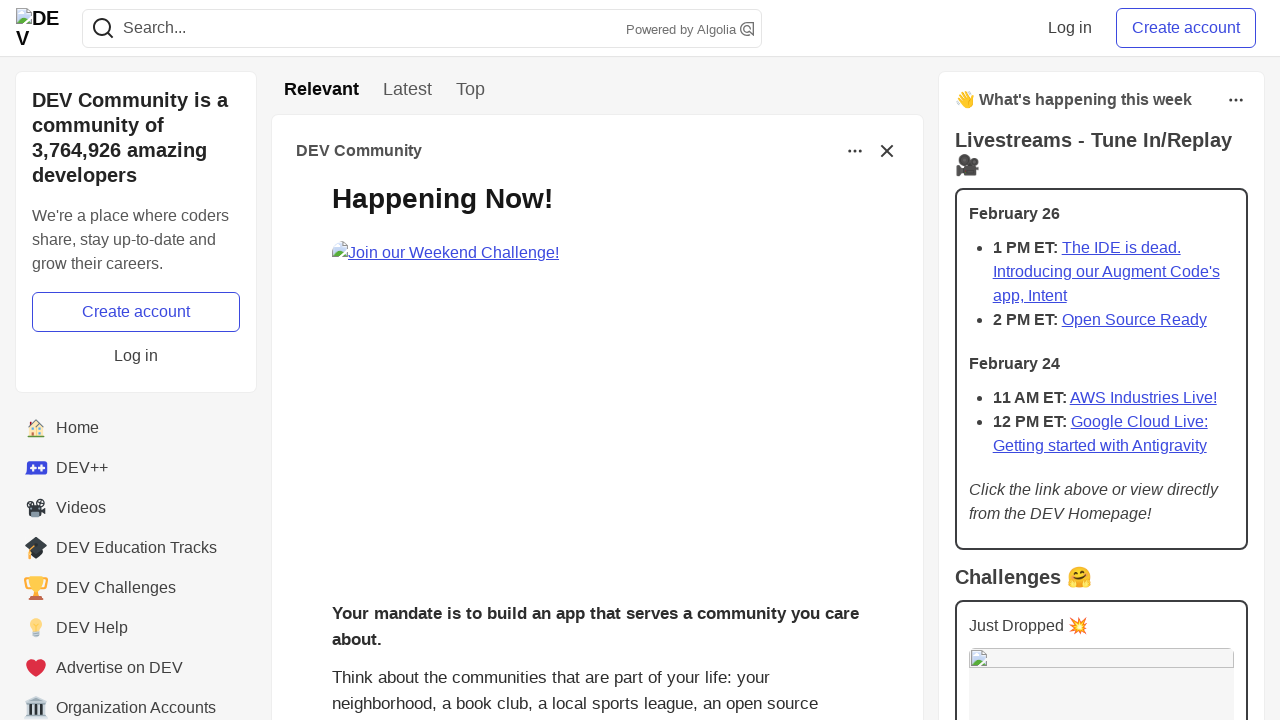

Located Java link in sidebar navigation
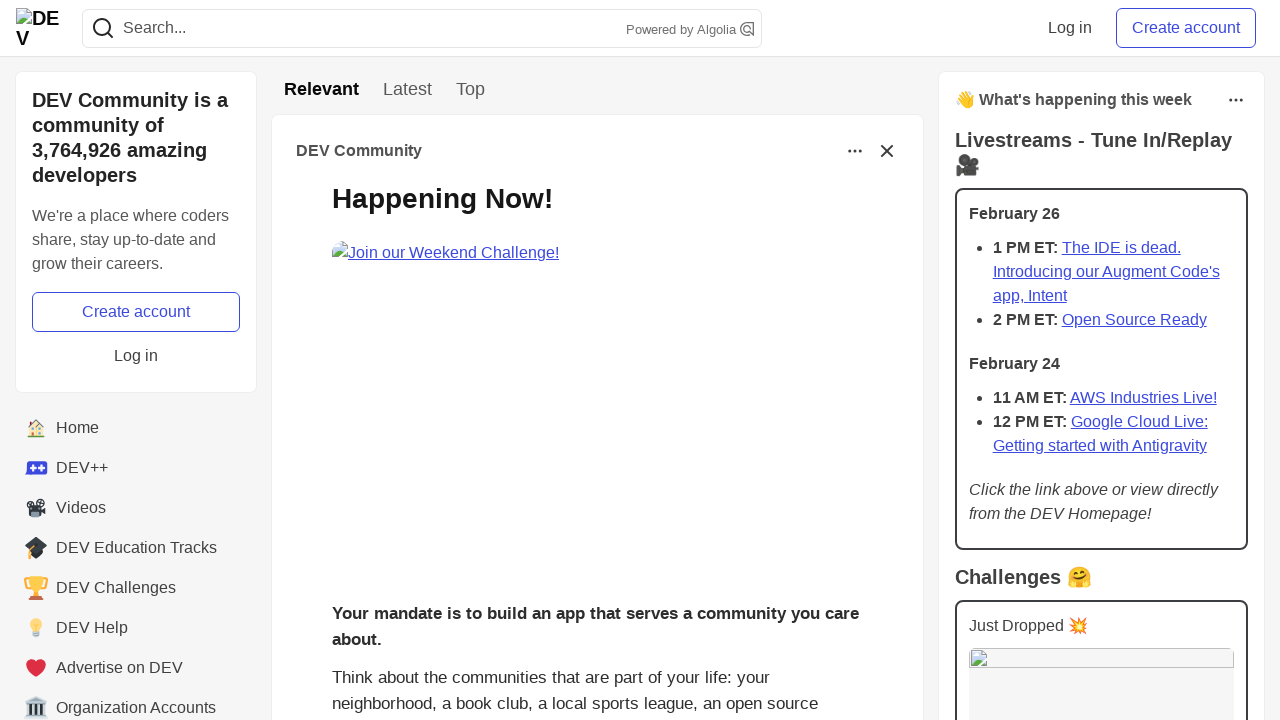

Clicked on Java link in sidebar at (136, 388) on div#default-sidebar-element-java > a
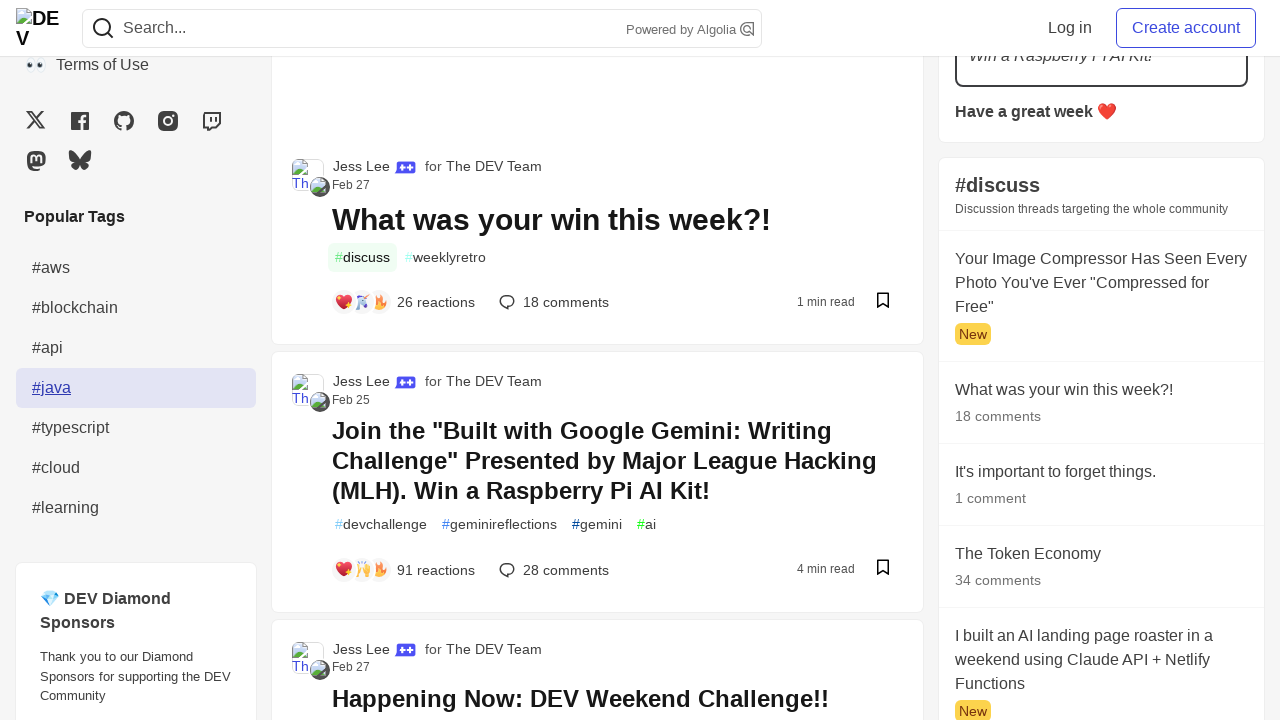

Navigation to Java section completed and page loaded
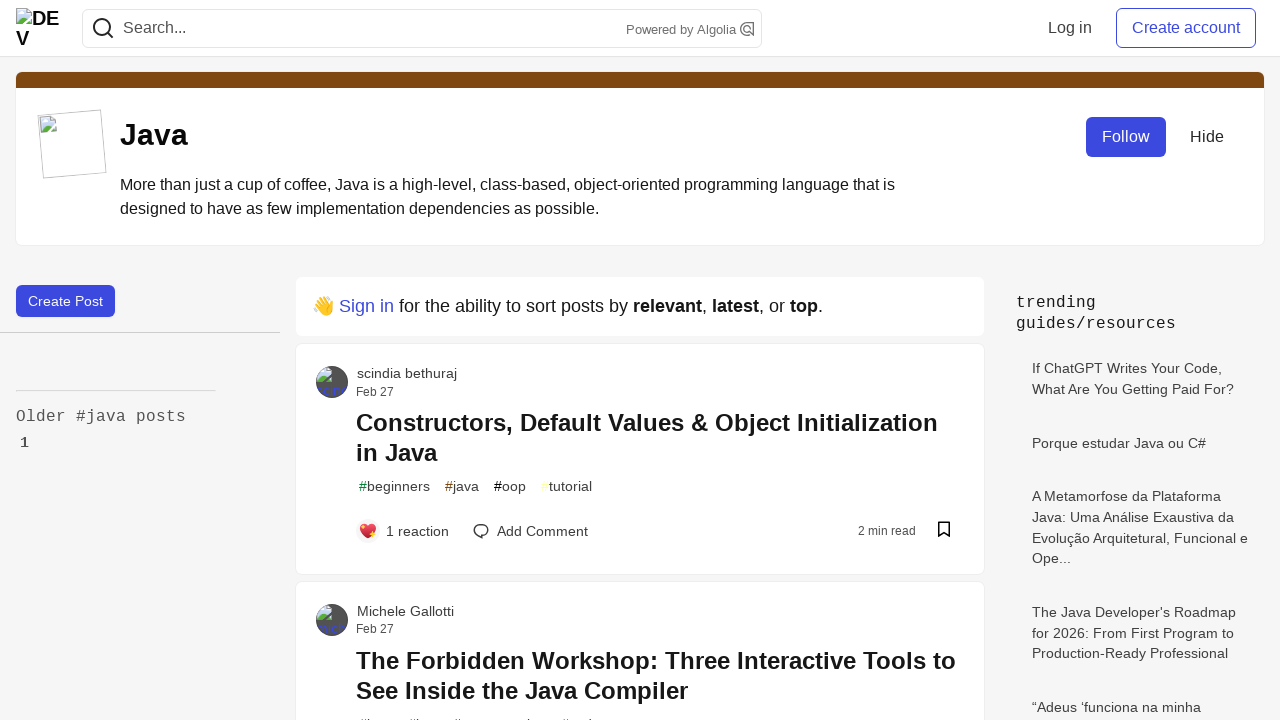

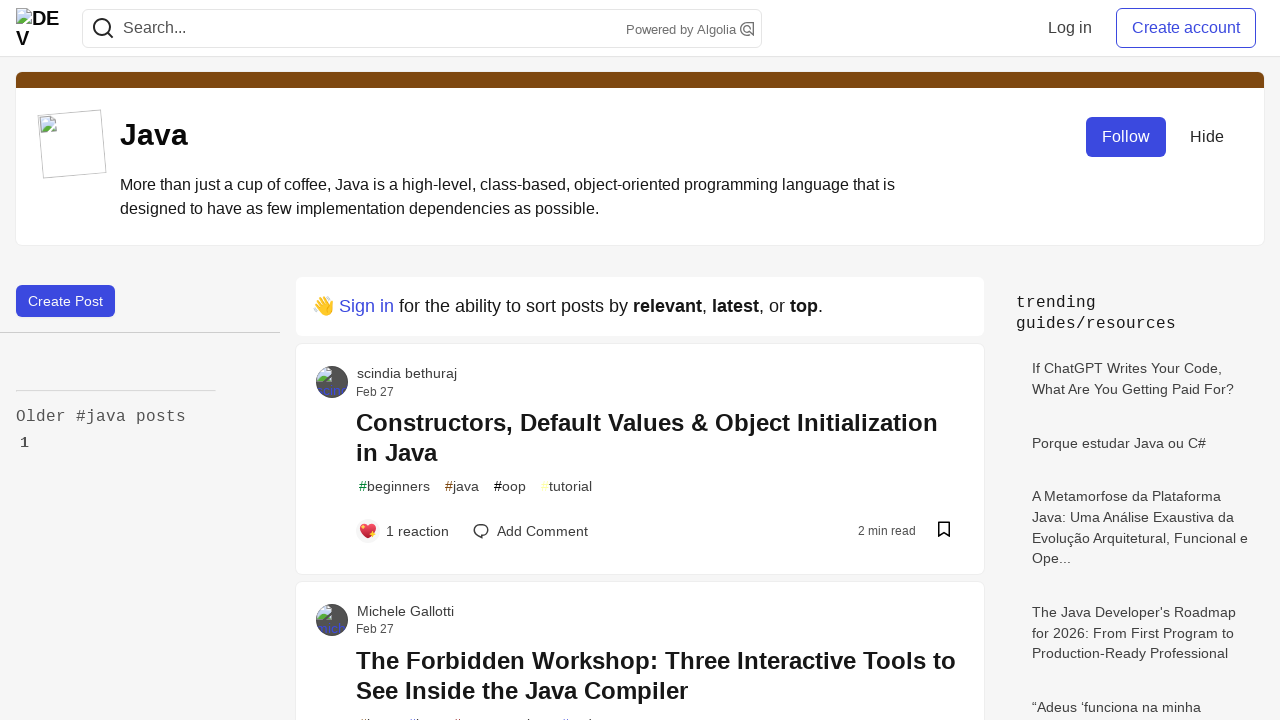